Tests registration form functionality by filling in email and password fields on the OpenCart registration page

Starting URL: https://naveenautomationlabs.com/opencart/index.php?route=account/register

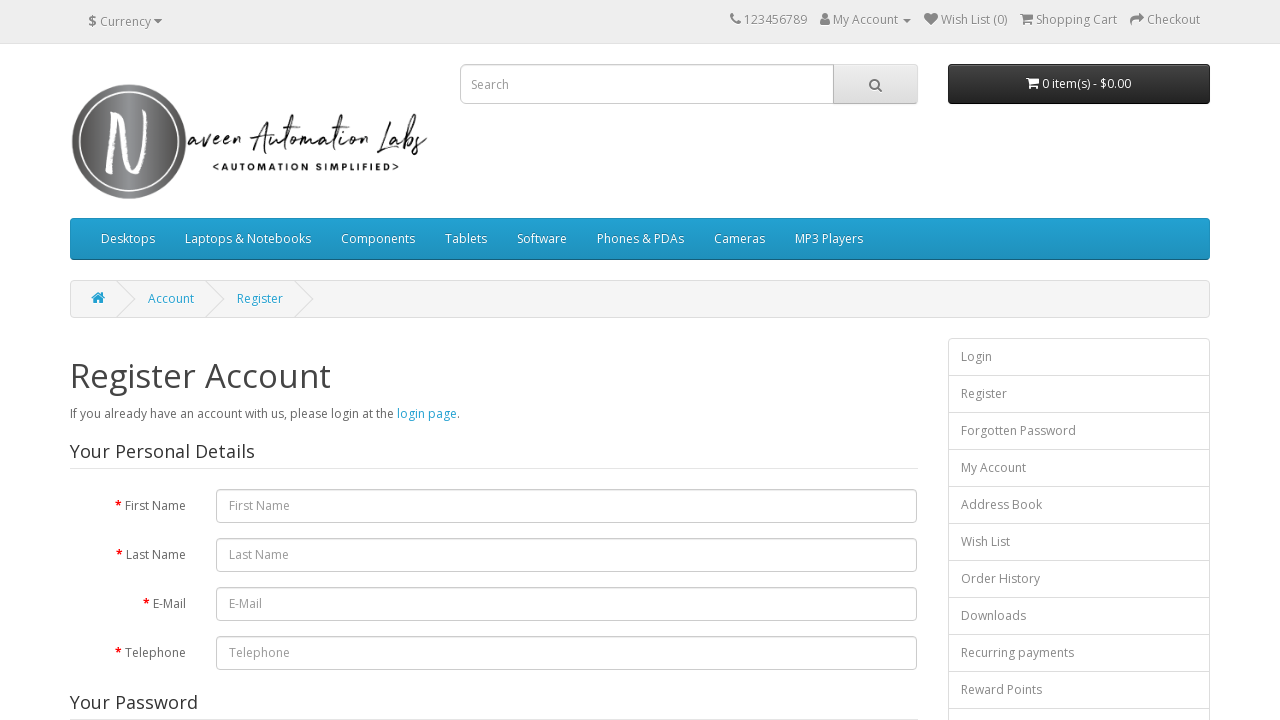

Filled email field with 'naveen@gmail.com' on #input-email
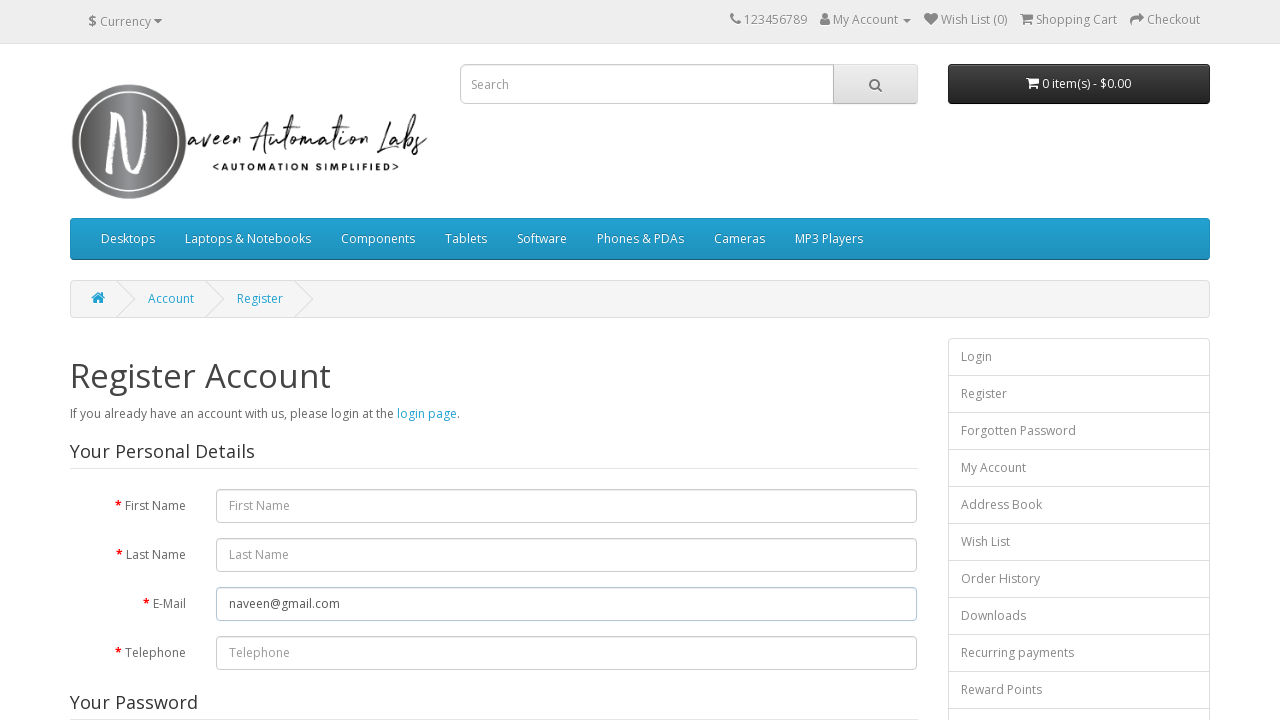

Filled password field with 'naveen@123' on #input-password
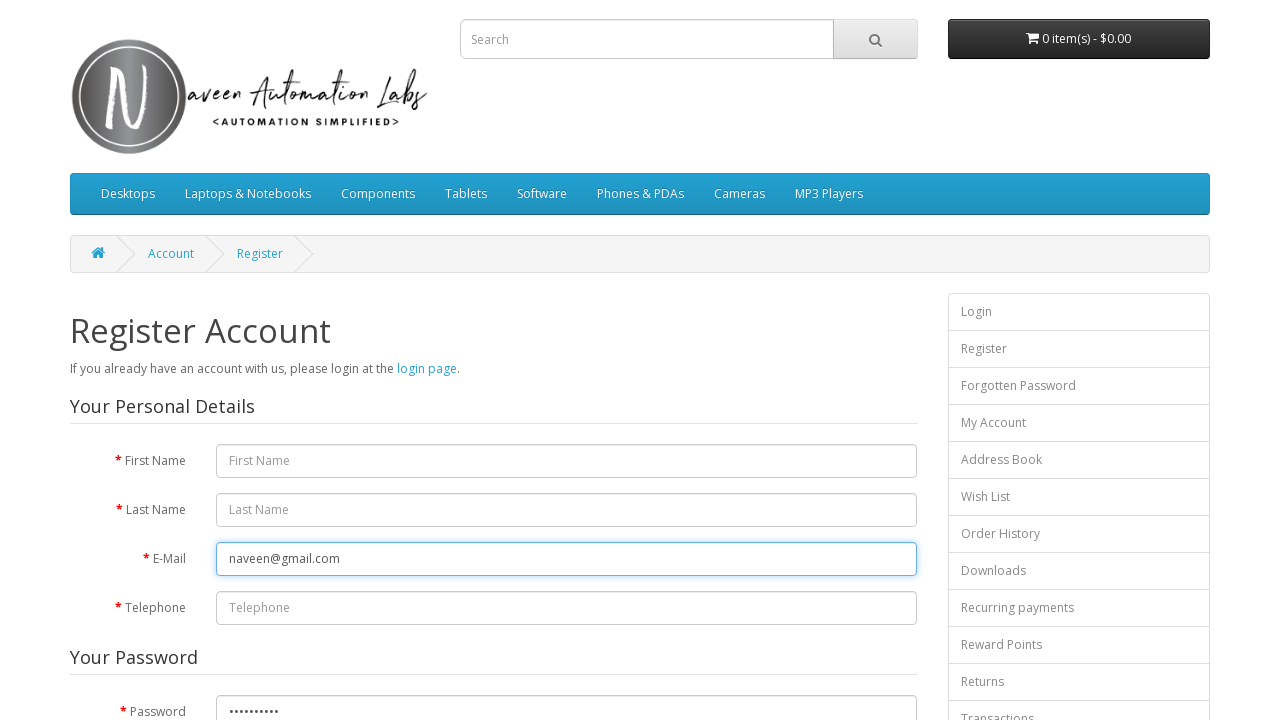

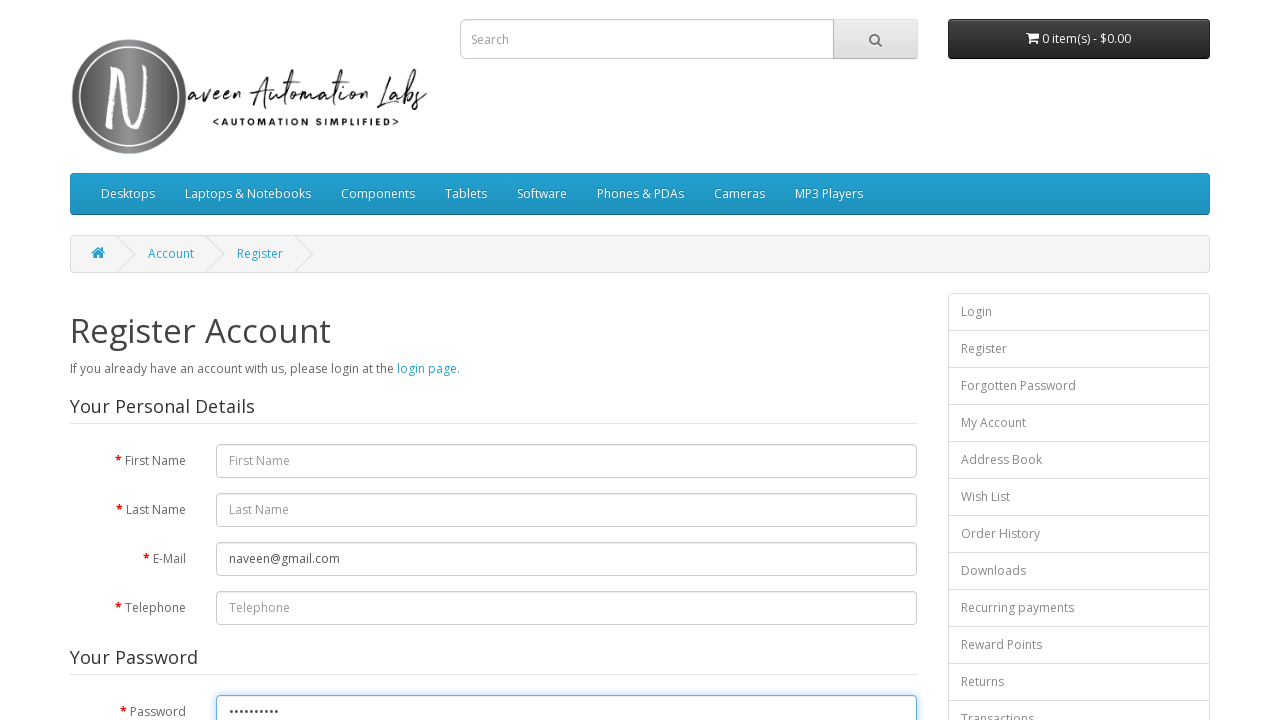